Navigates to W3Schools HTML tables page and waits for a "Try it Yourself" link to be visible

Starting URL: https://www.w3schools.com/html/html_tables.asp

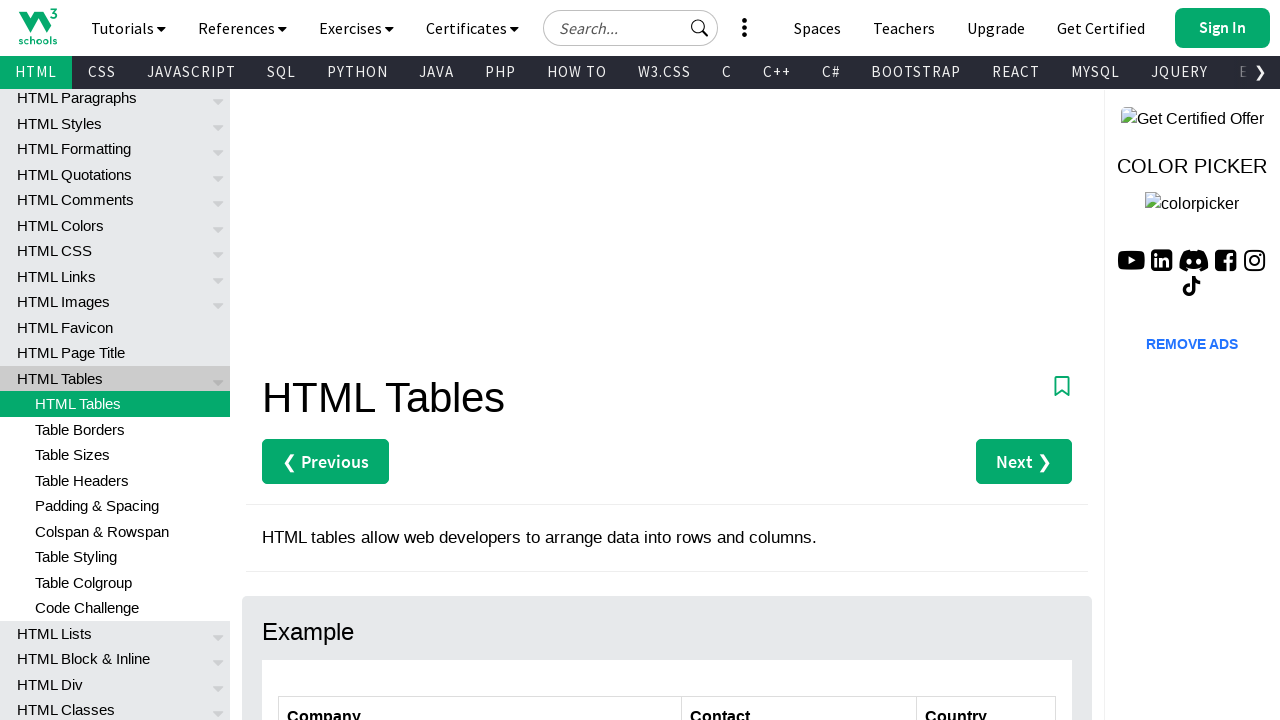

Navigated to W3Schools HTML tables page
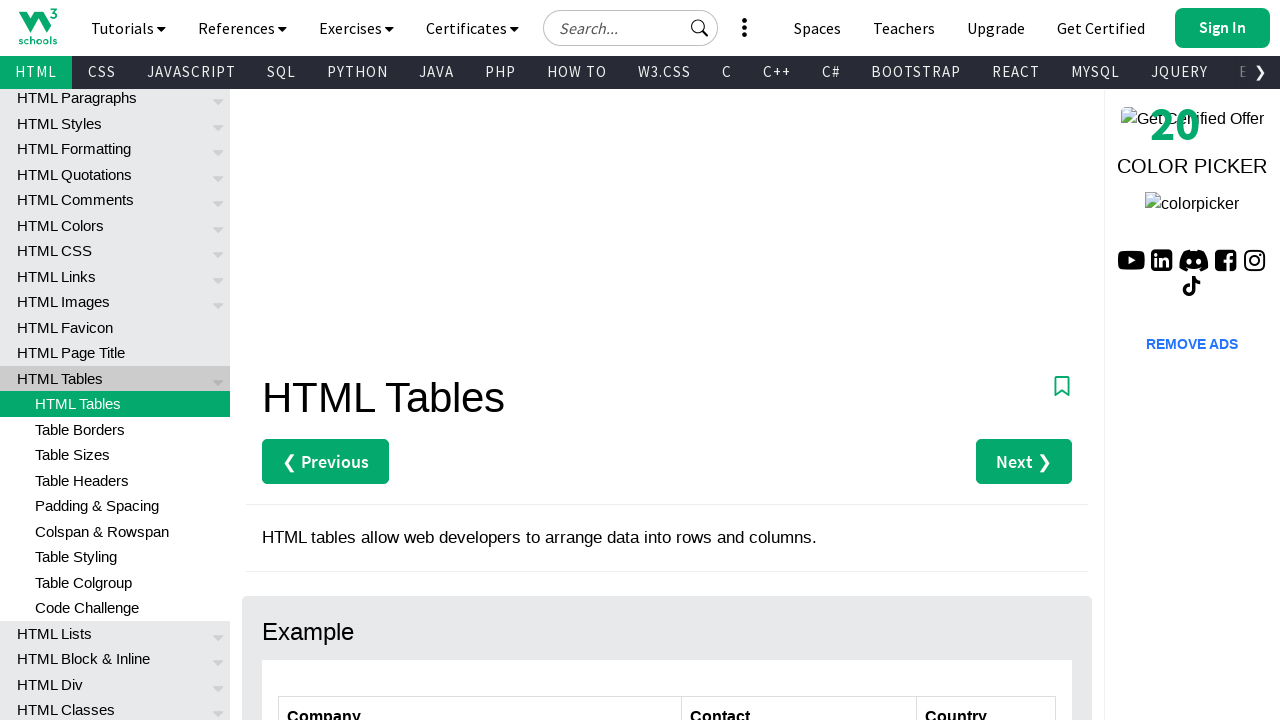

Waited for 'Try it Yourself »' link to be visible
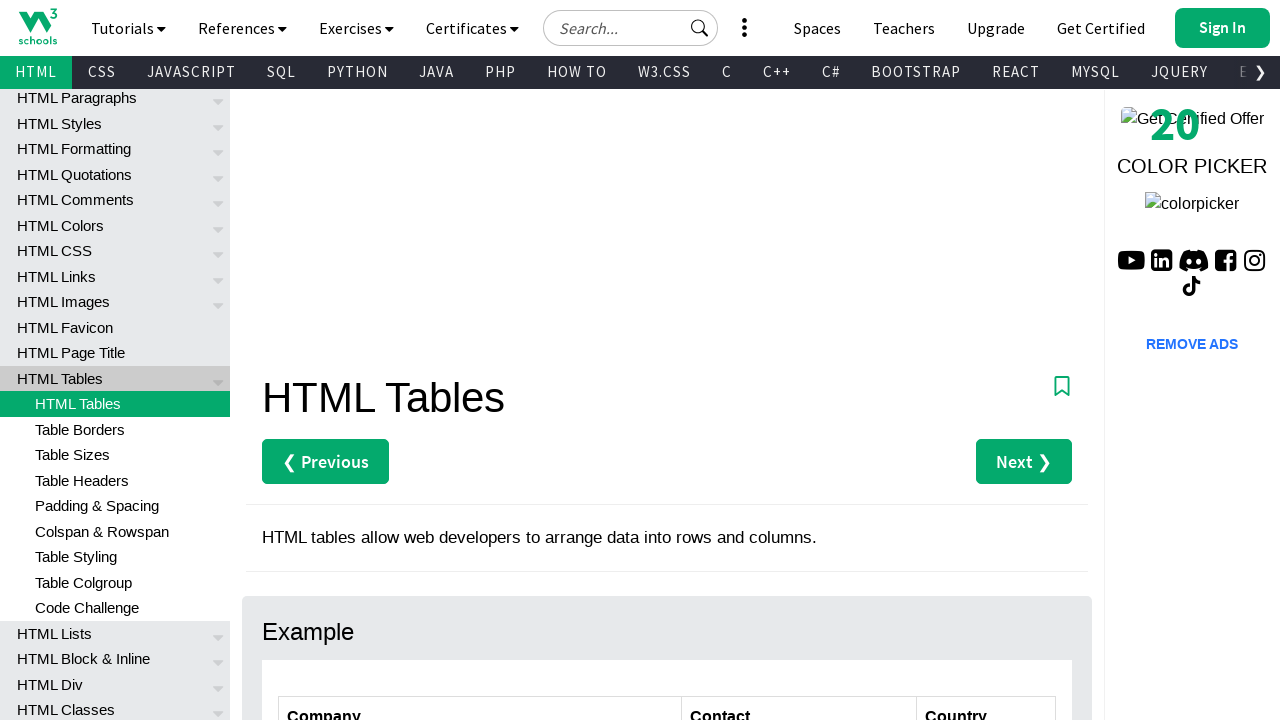

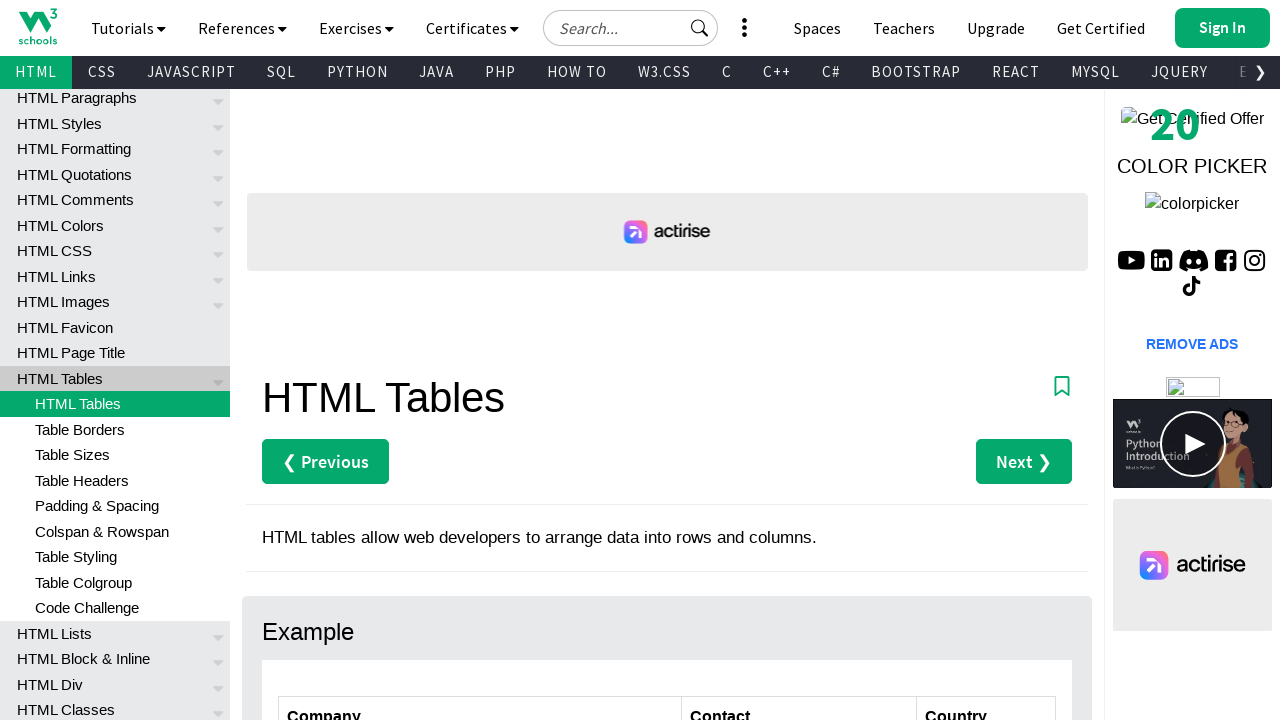